Tests scrolling functionality by verifying initial scroll position, scrolling to footer, and verifying scroll position changes

Starting URL: https://webdriver.io/

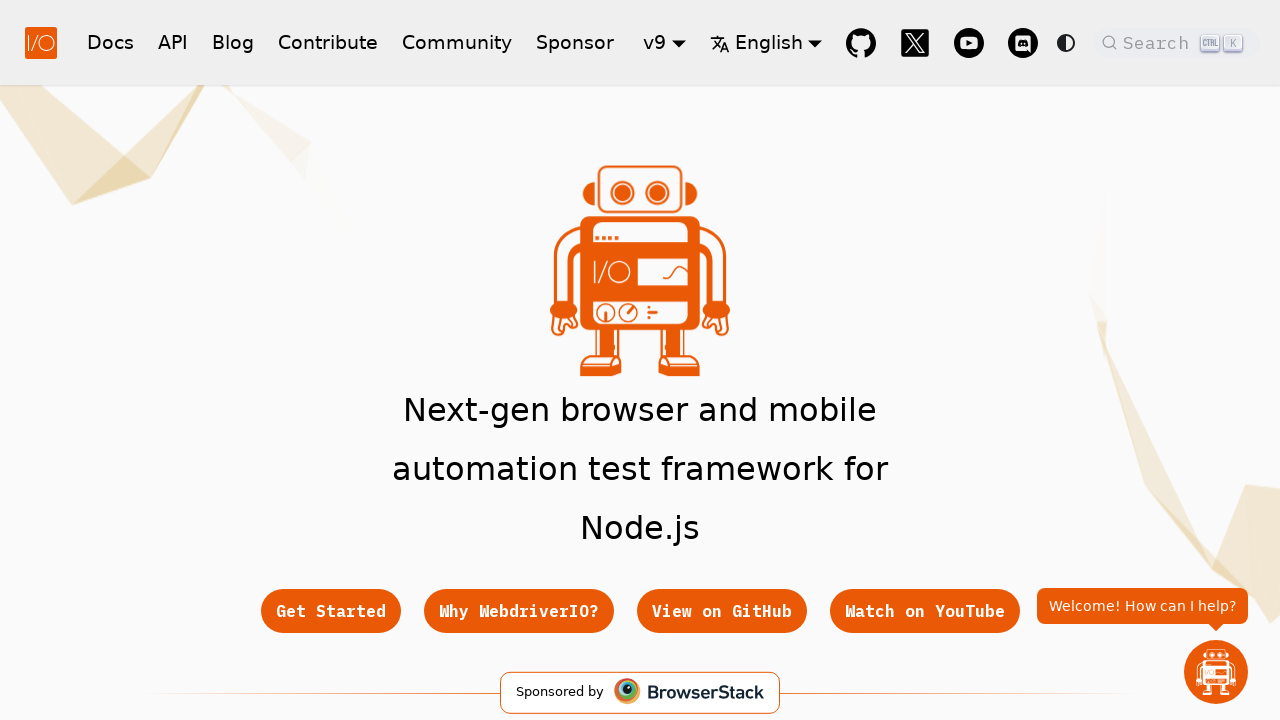

Navigated to https://webdriver.io/
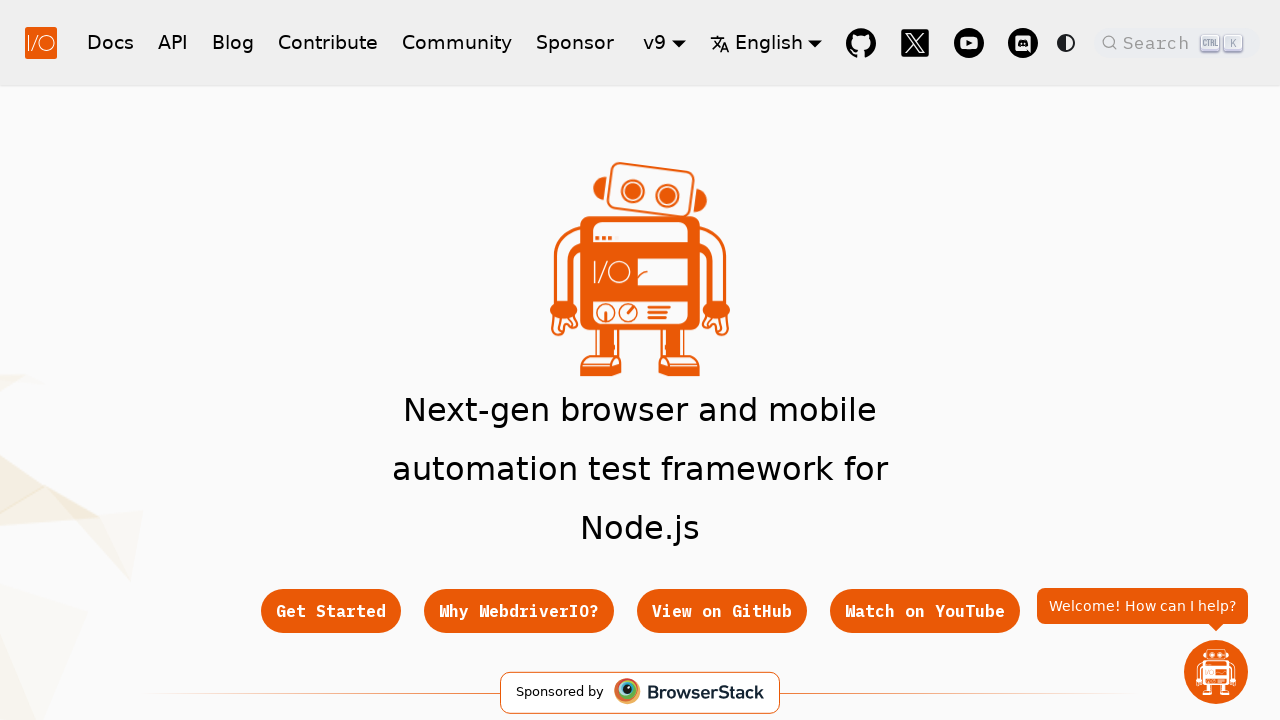

Retrieved initial scroll position: [0, 0]
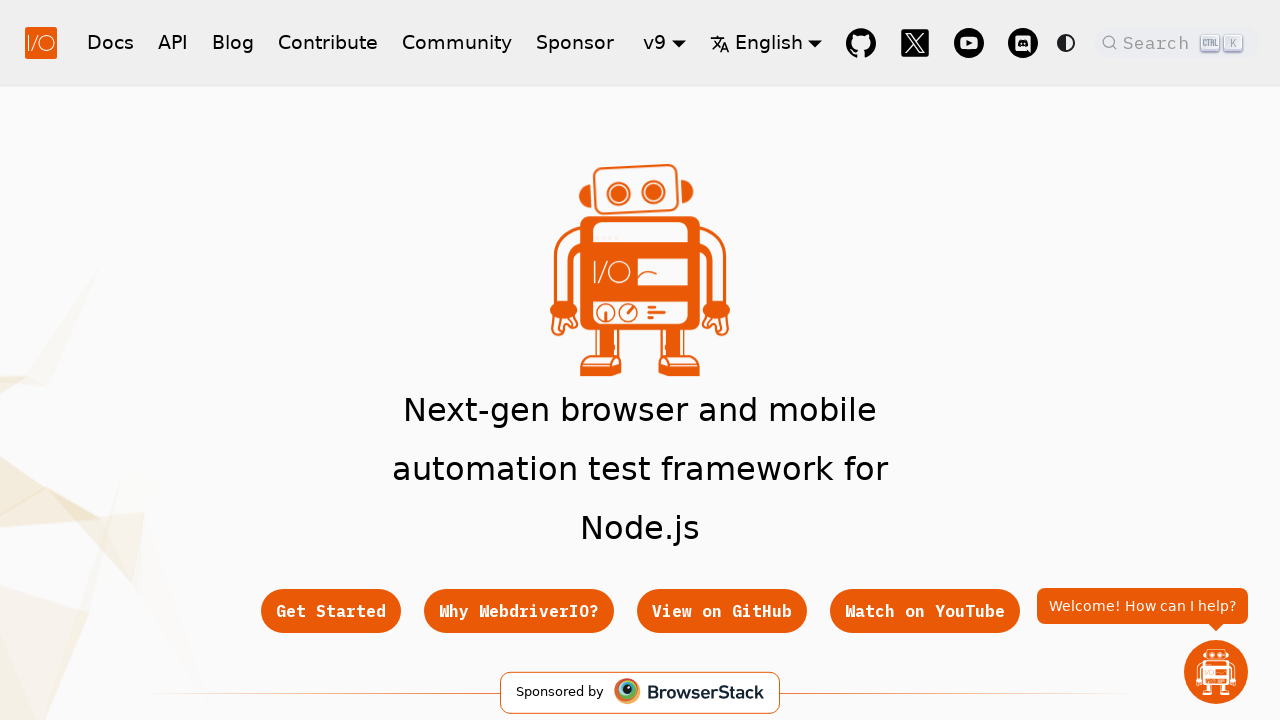

Verified initial scroll position is at [0, 0]
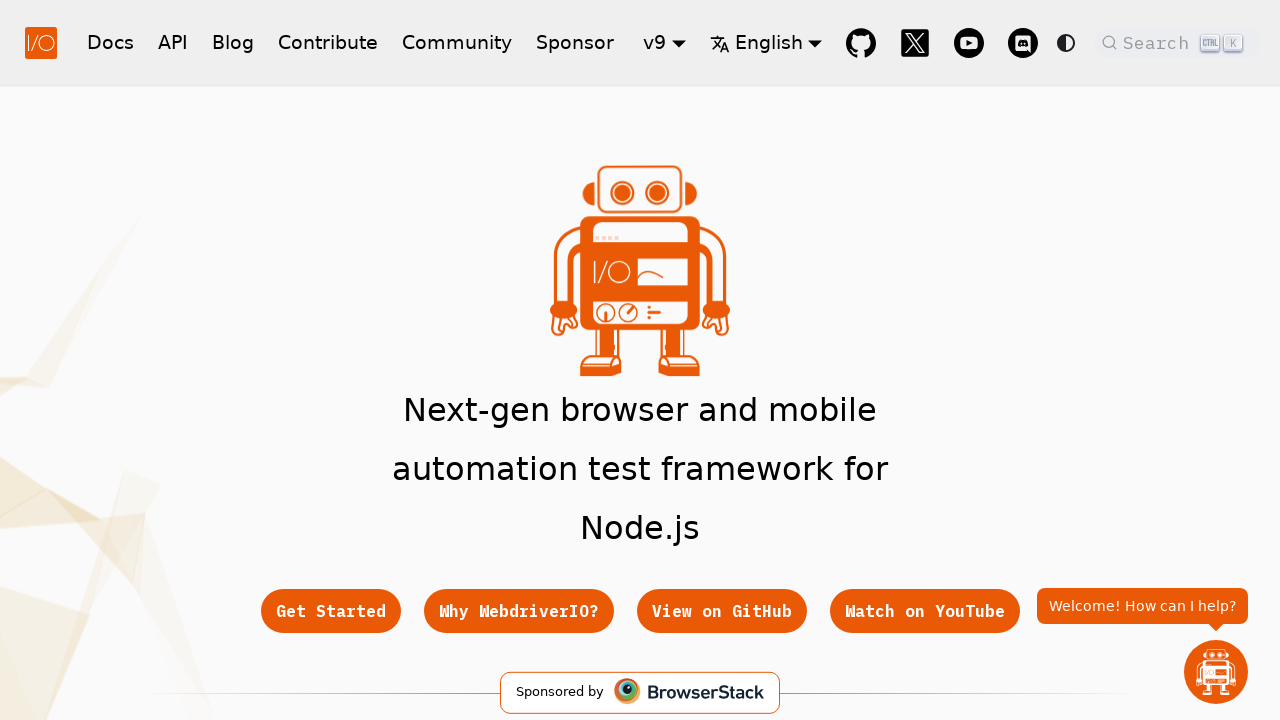

Scrolled footer into view
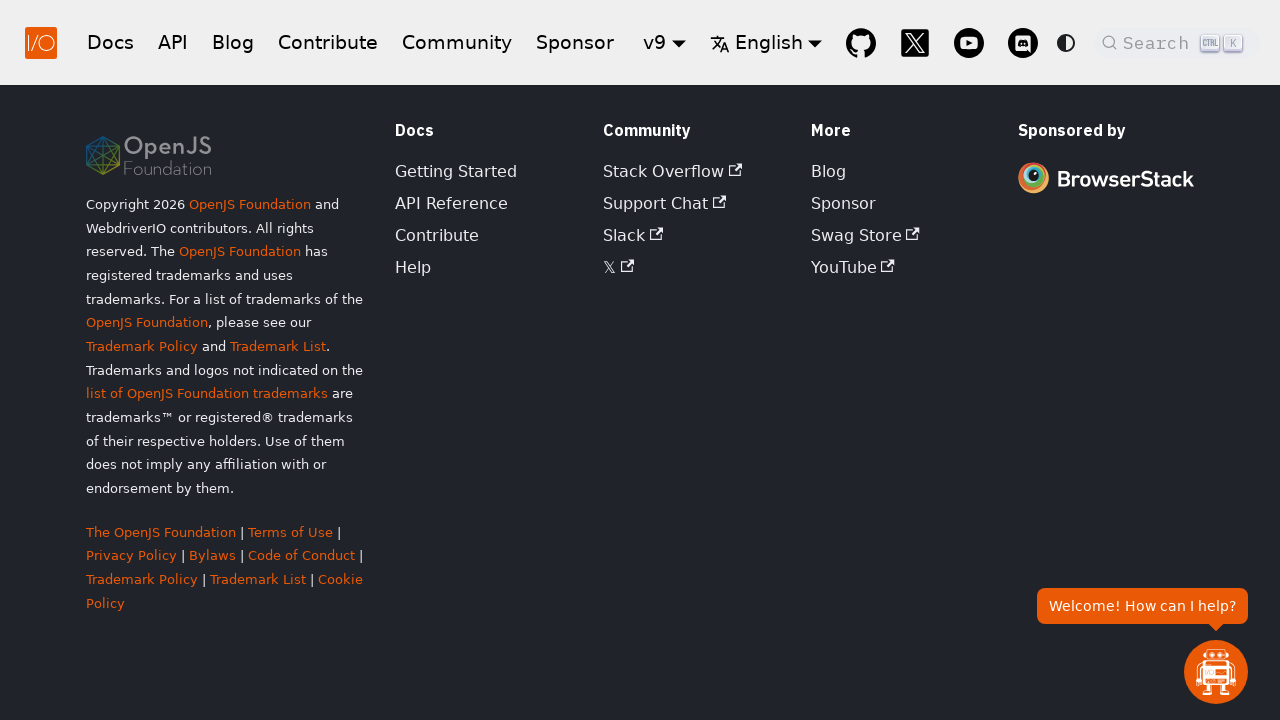

Retrieved new scroll position: [0, 4797]
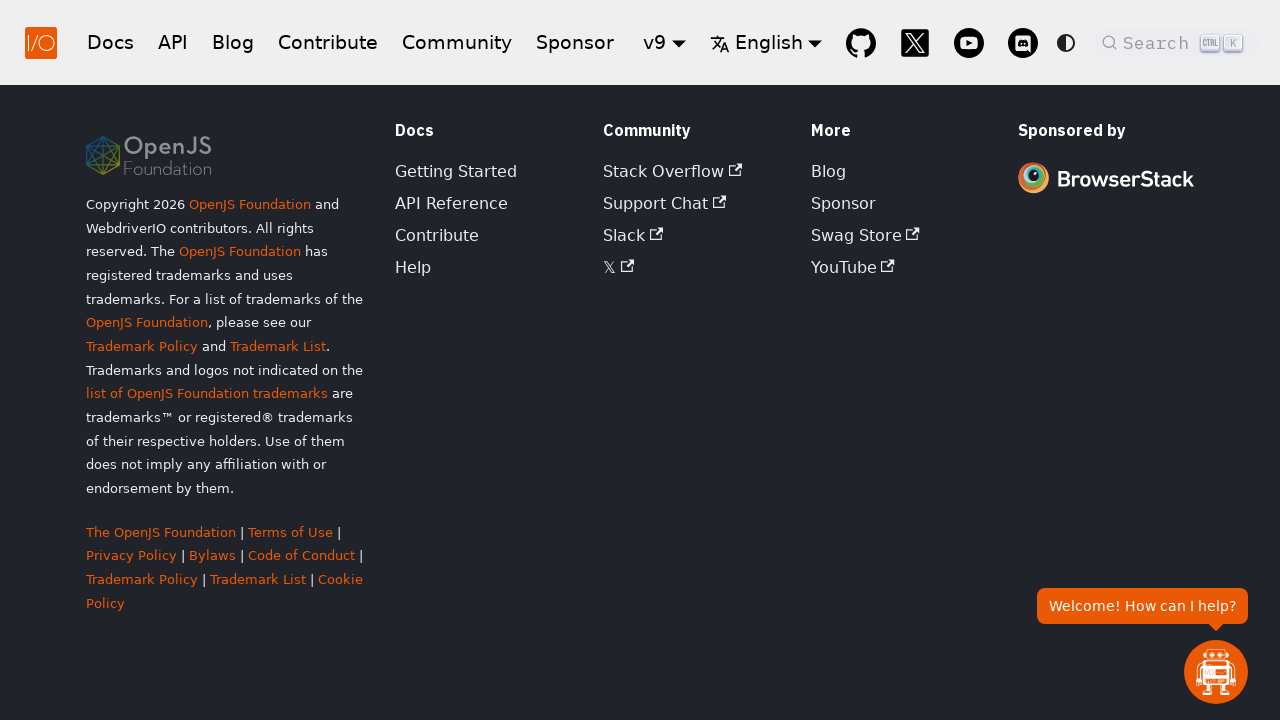

Verified scroll position changed with Y coordinate greater than 100
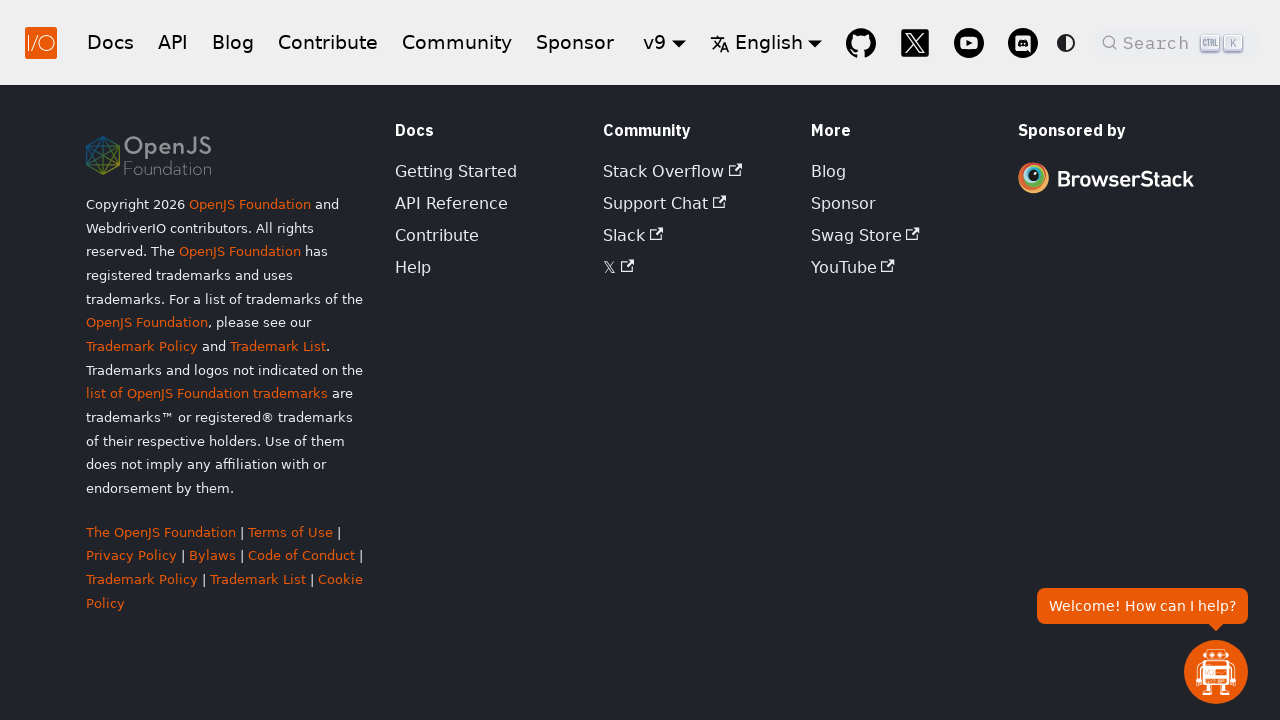

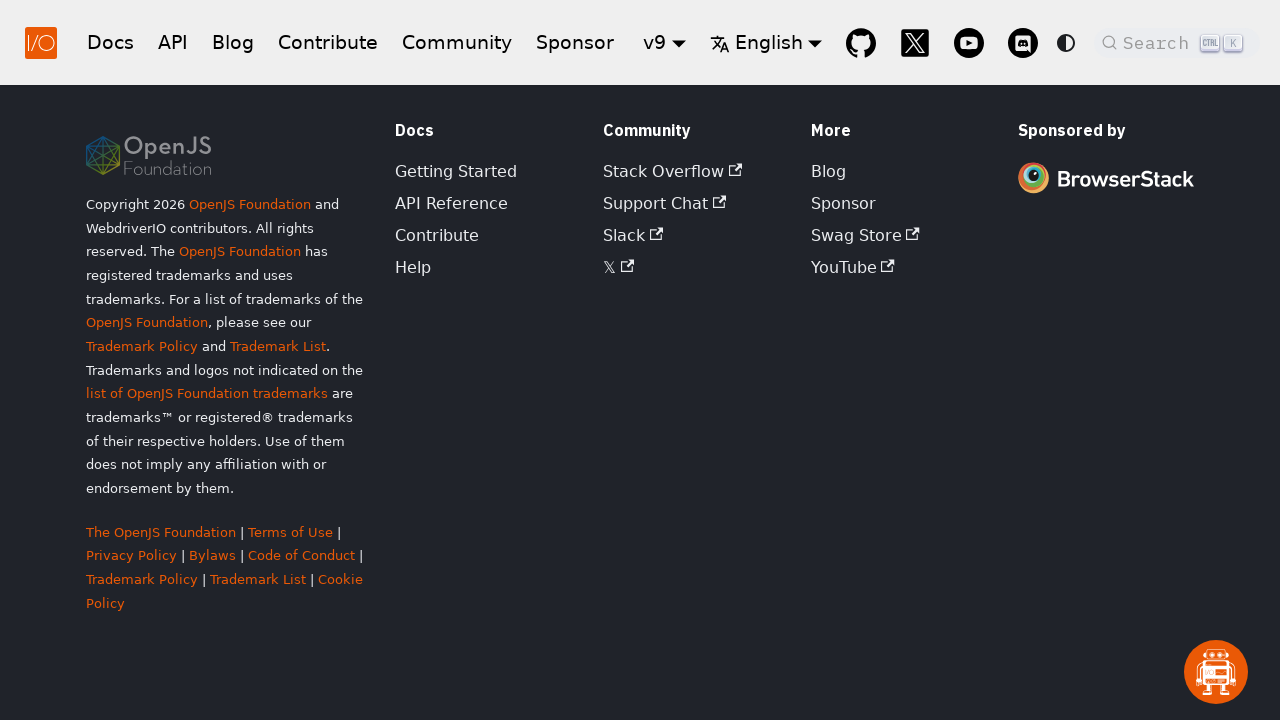